Tests navigation from Home page to Cart/Basket section and back to Home page

Starting URL: http://intershop5.skillbox.ru/

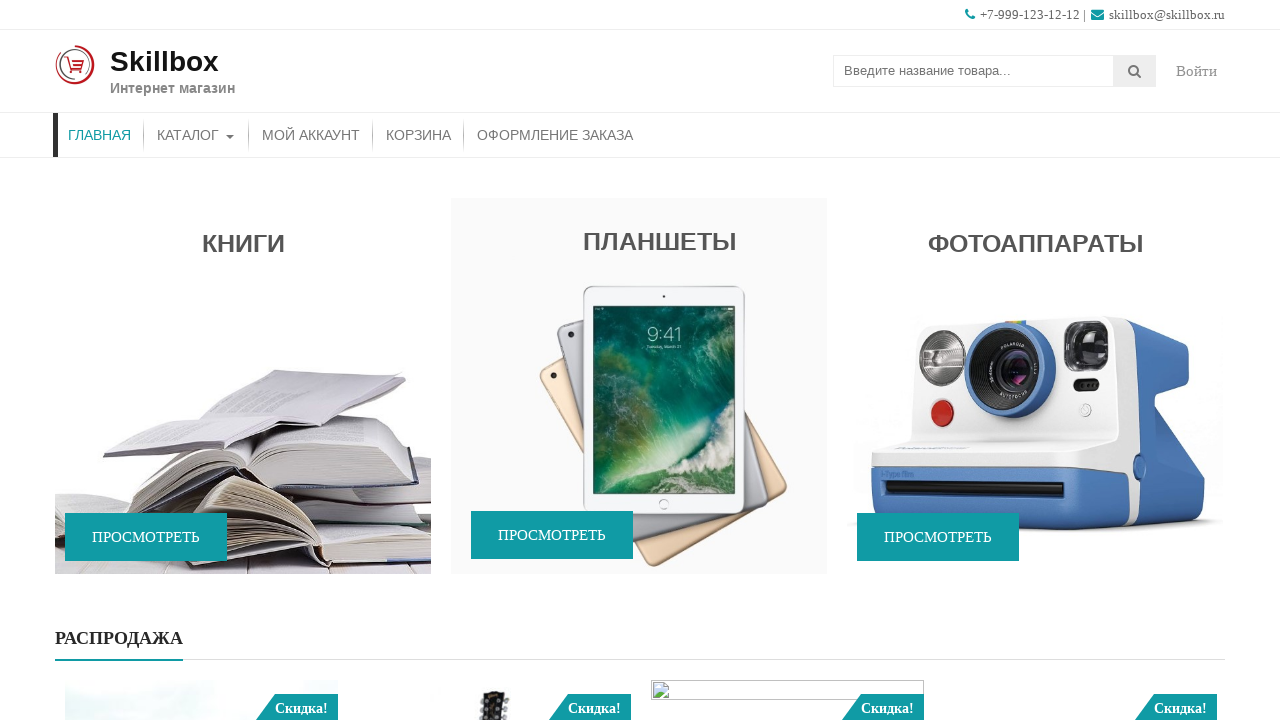

Clicked on Cart/Basket menu item at (418, 135) on xpath=(//a[text() = 'Корзина'])[1]
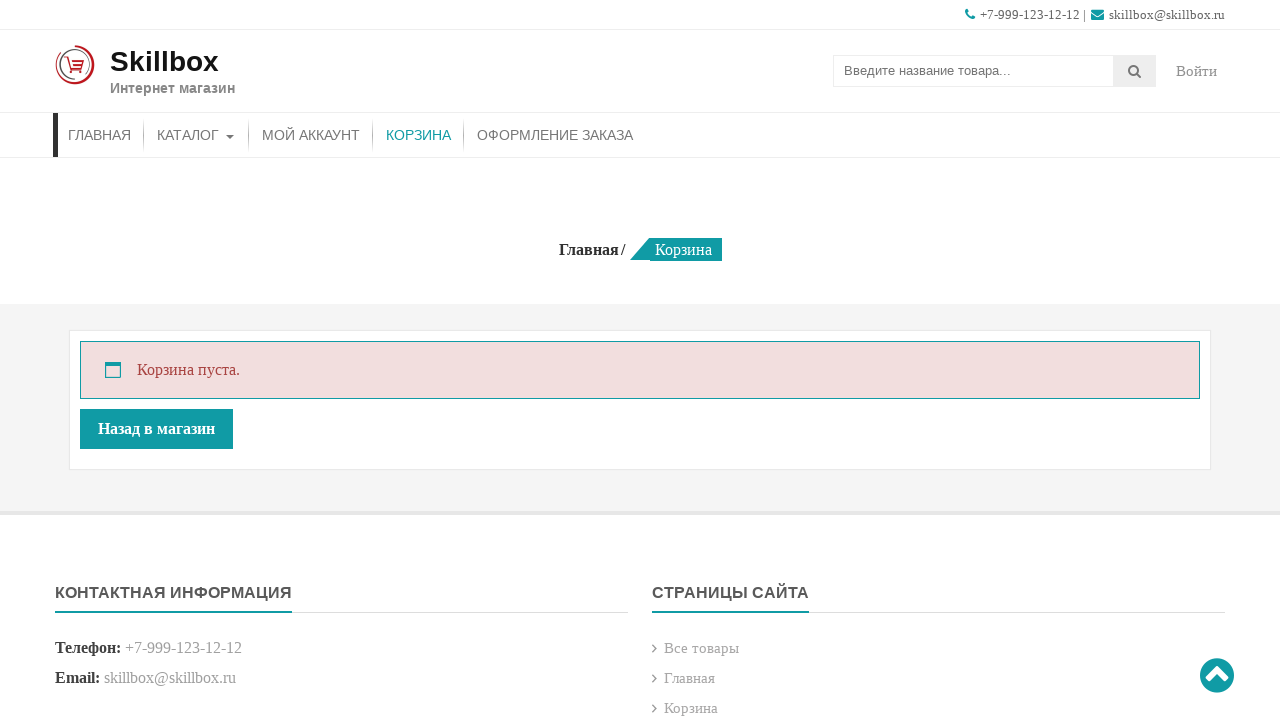

Cart page title loaded and verified
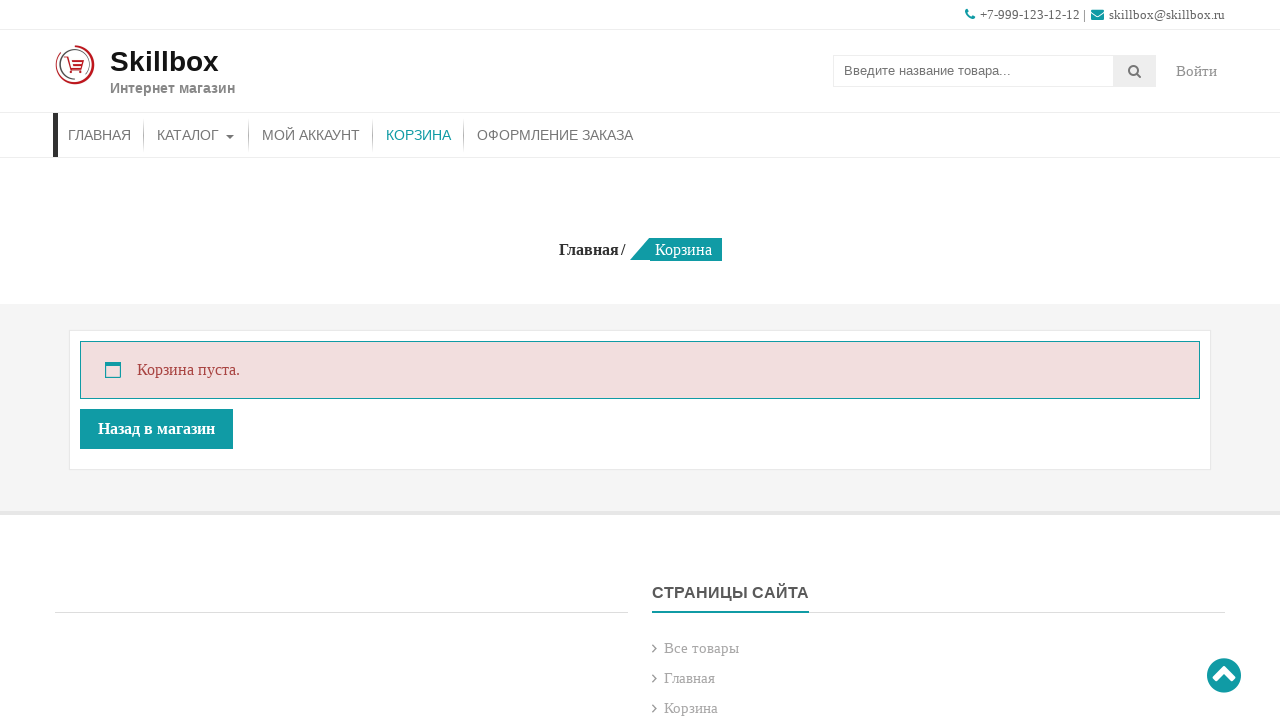

Clicked on Home menu item to return to homepage at (418, 135) on xpath=(//a[@aria-current='page'])[1]
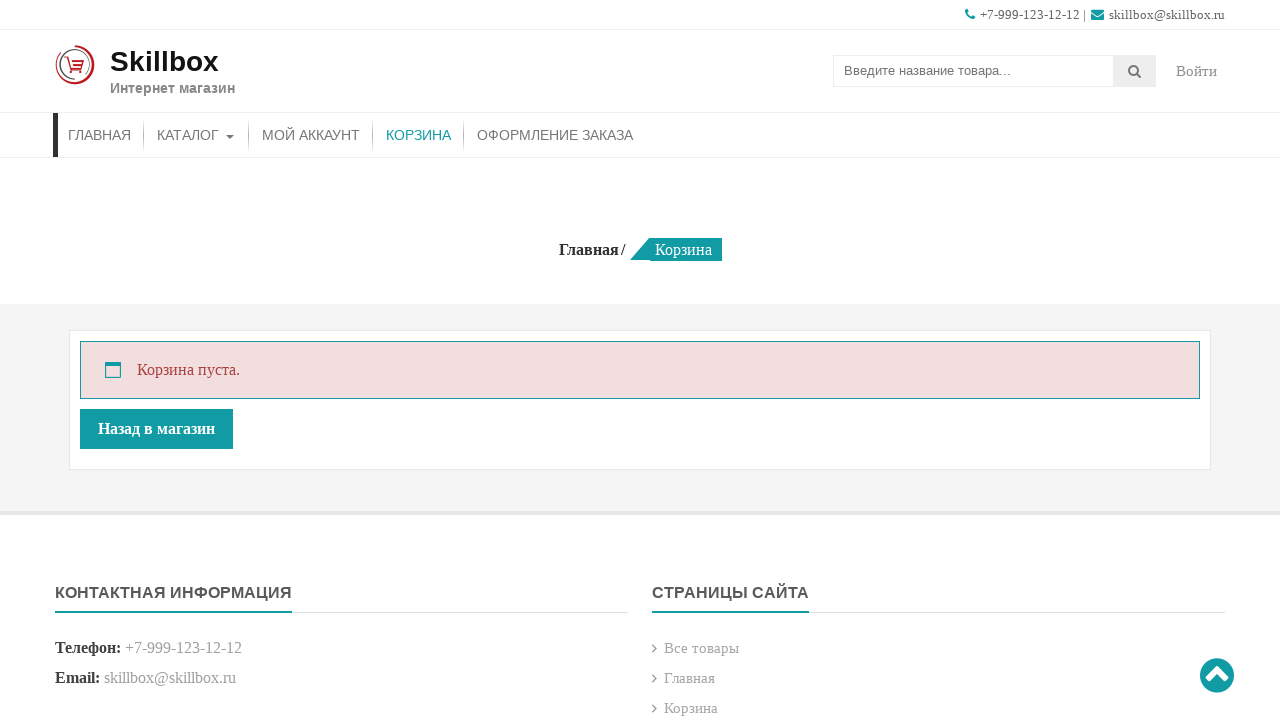

Confirmed return to homepage
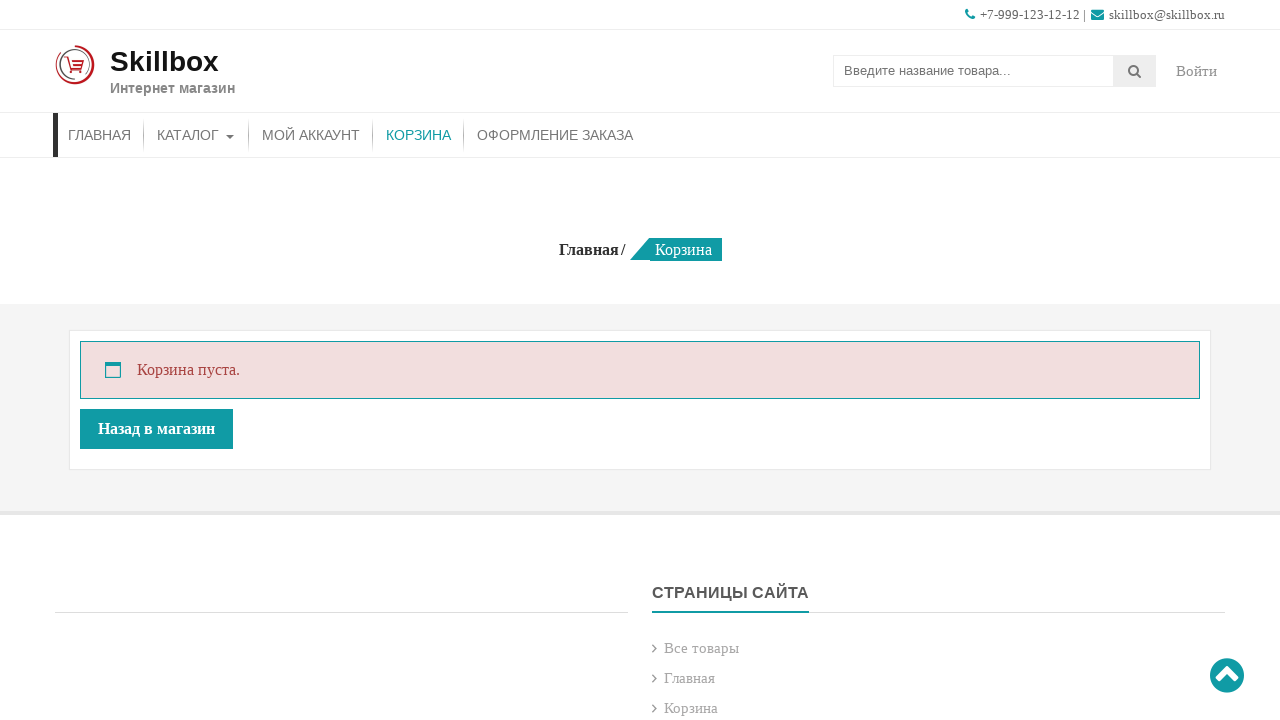

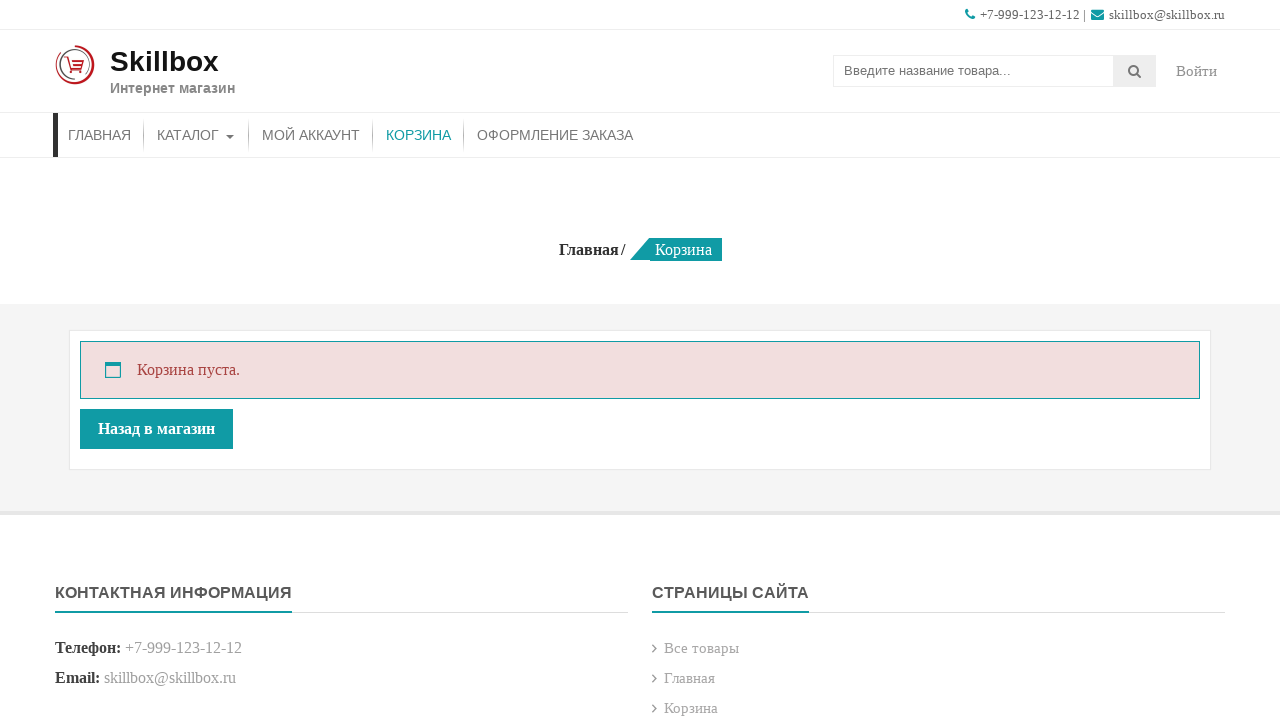